Navigates to YouTube homepage and verifies that the page title is "YouTube"

Starting URL: https://www.youtube.com/

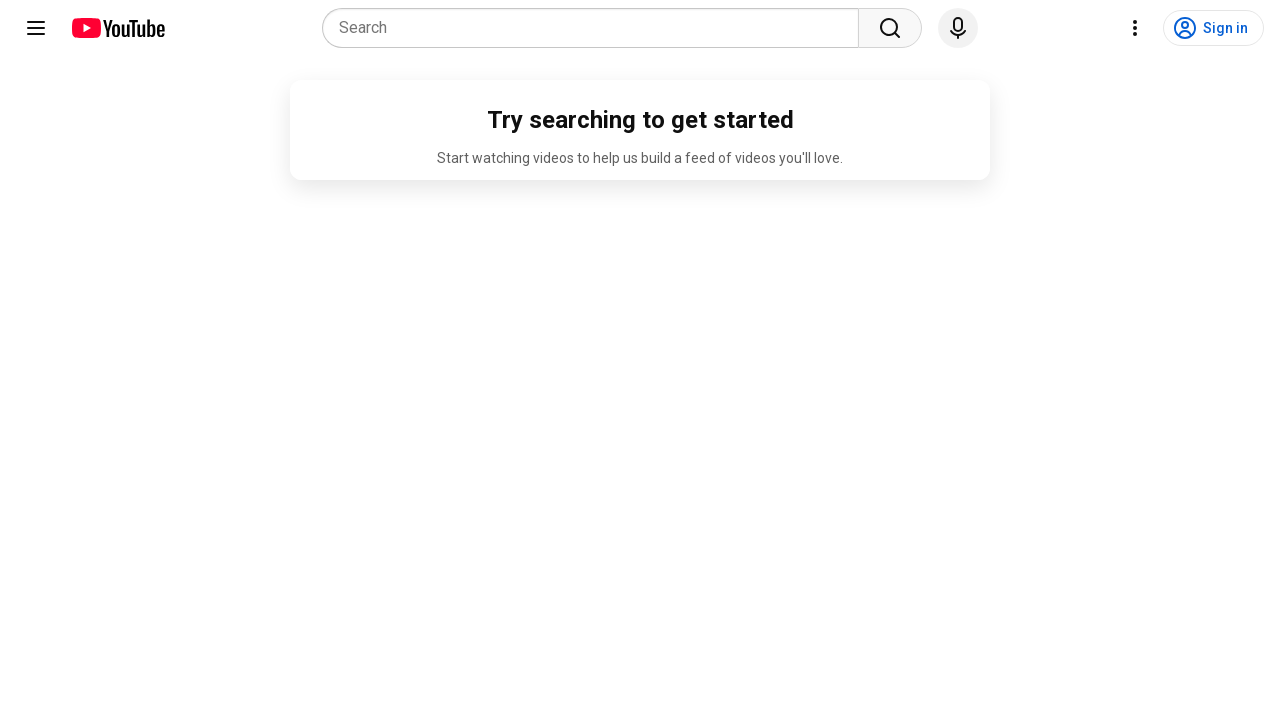

Navigated to YouTube homepage
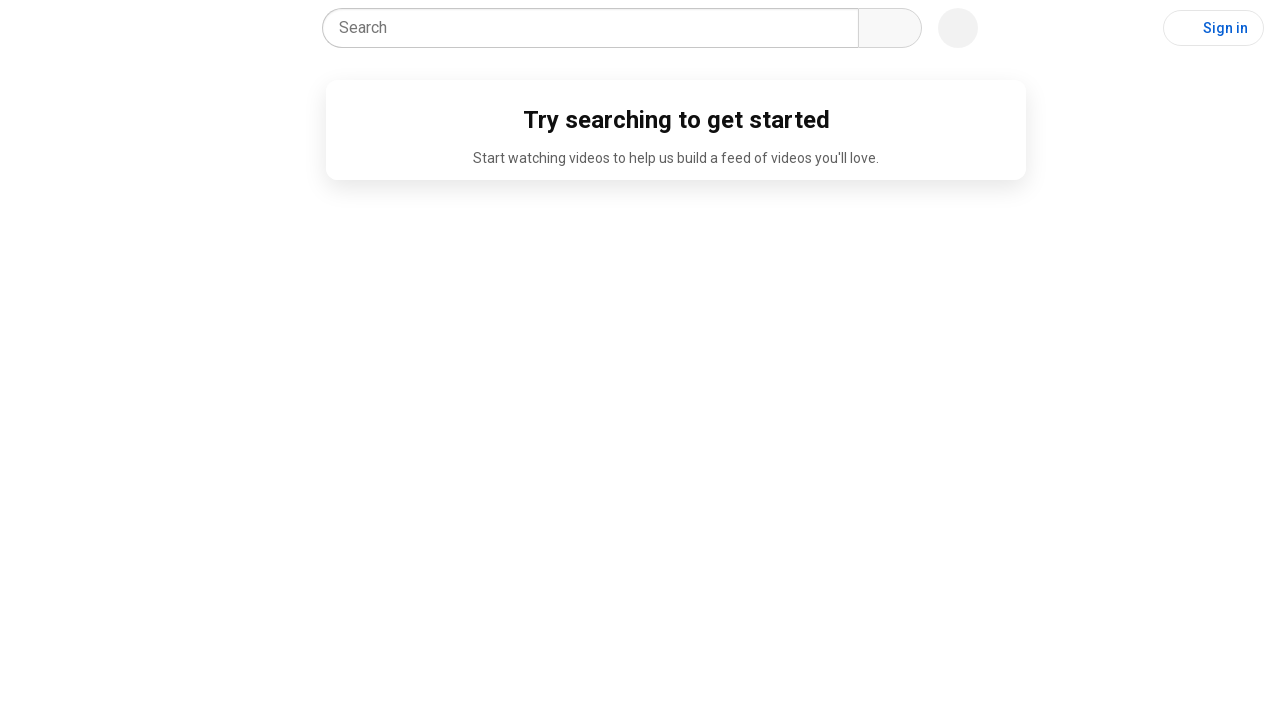

Verified page title is 'YouTube'
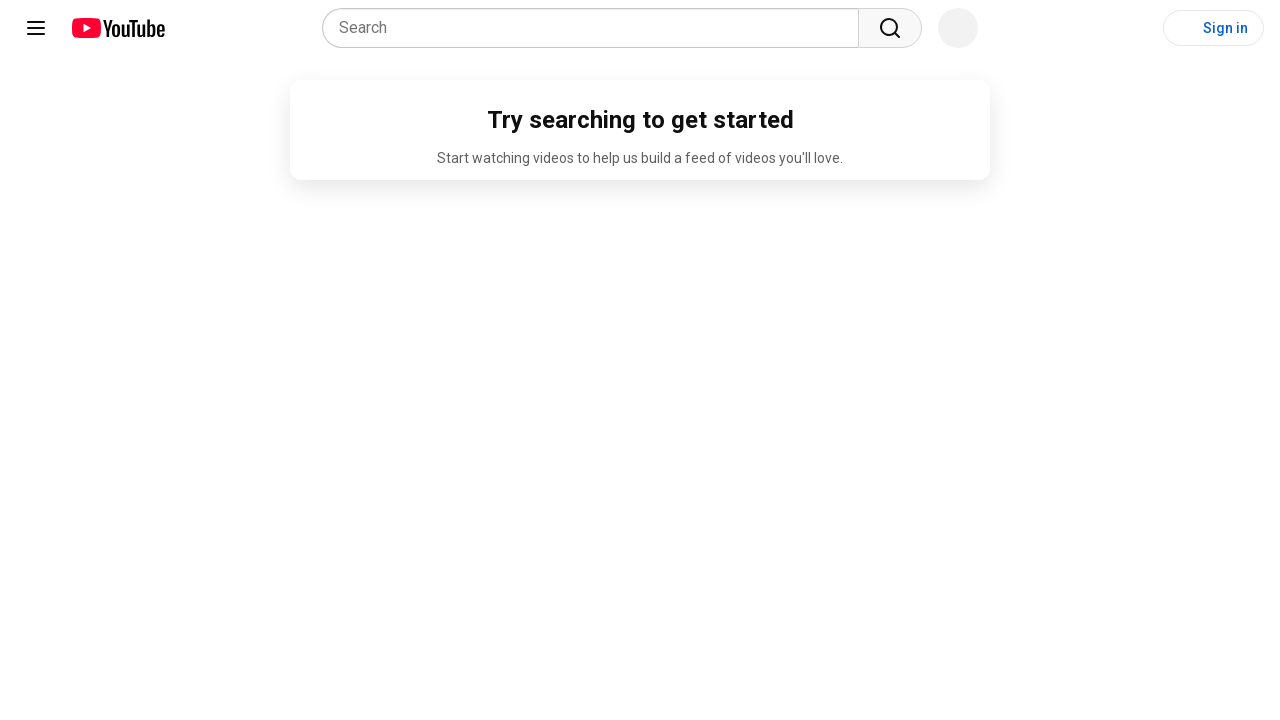

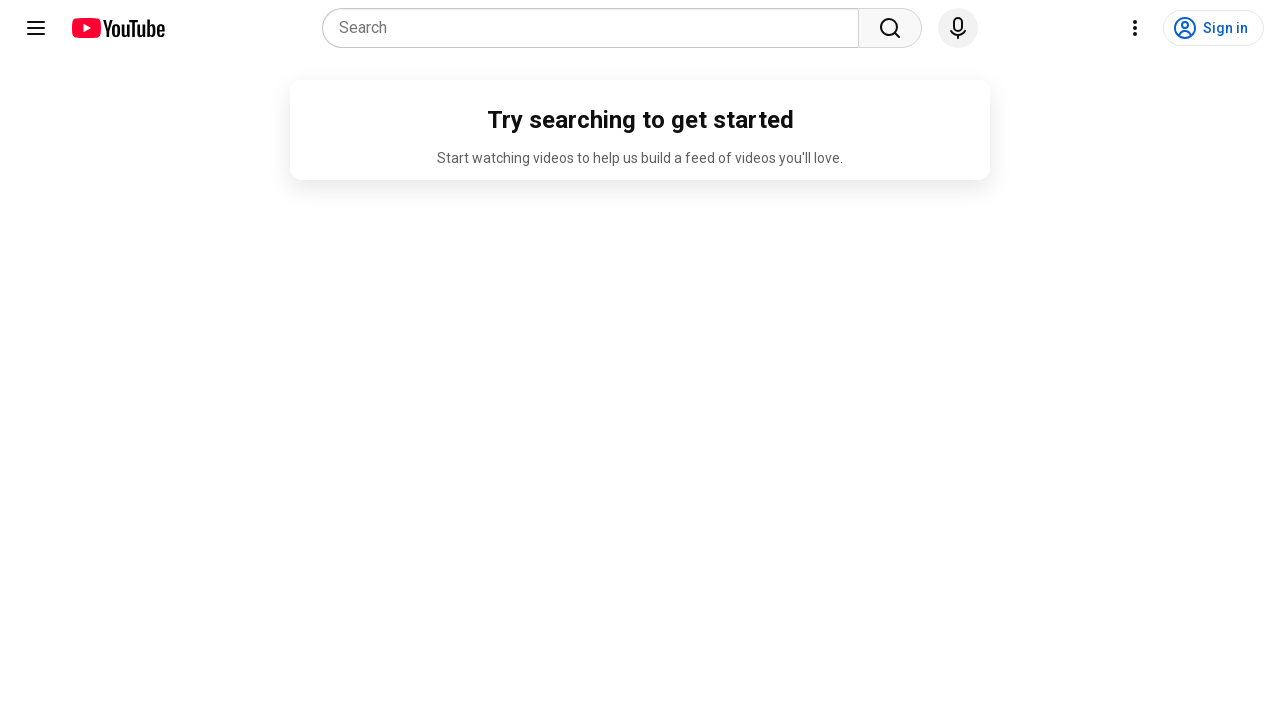